Navigates to the QA website, executes a JavaScript alert, and accepts the alert dialog.

Starting URL: https://www.qa.com

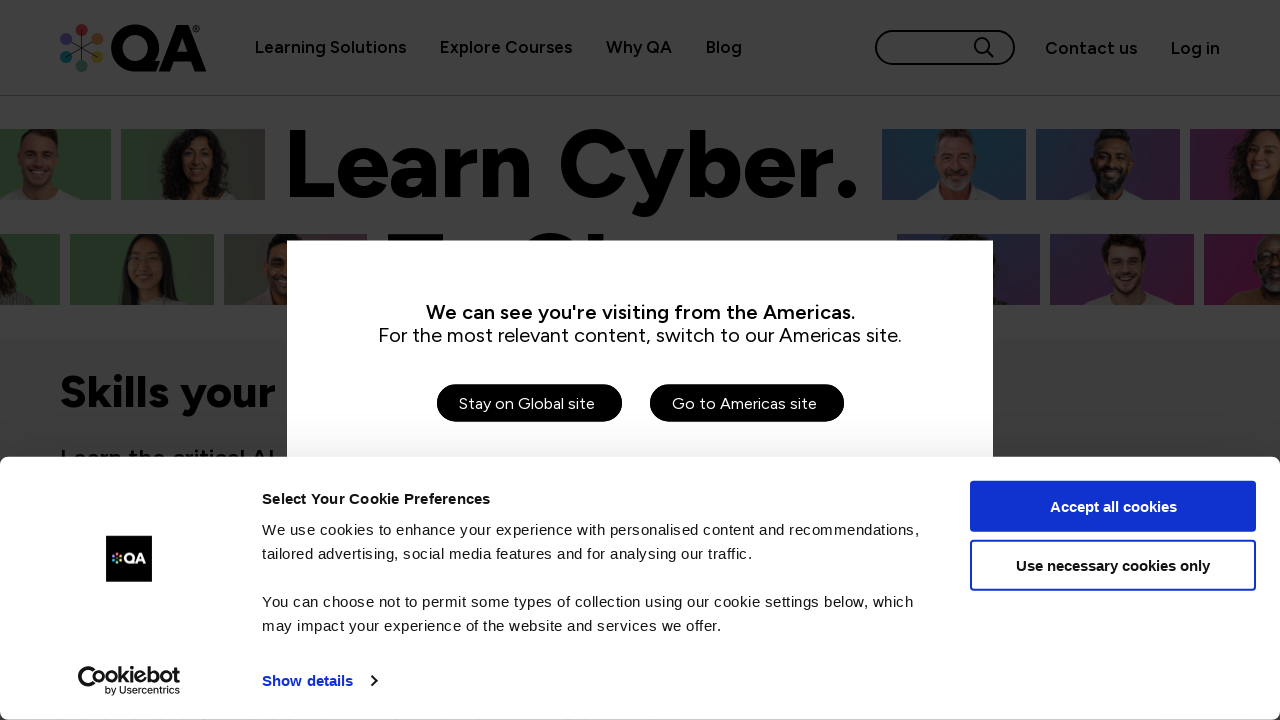

Waited for DOM content to load
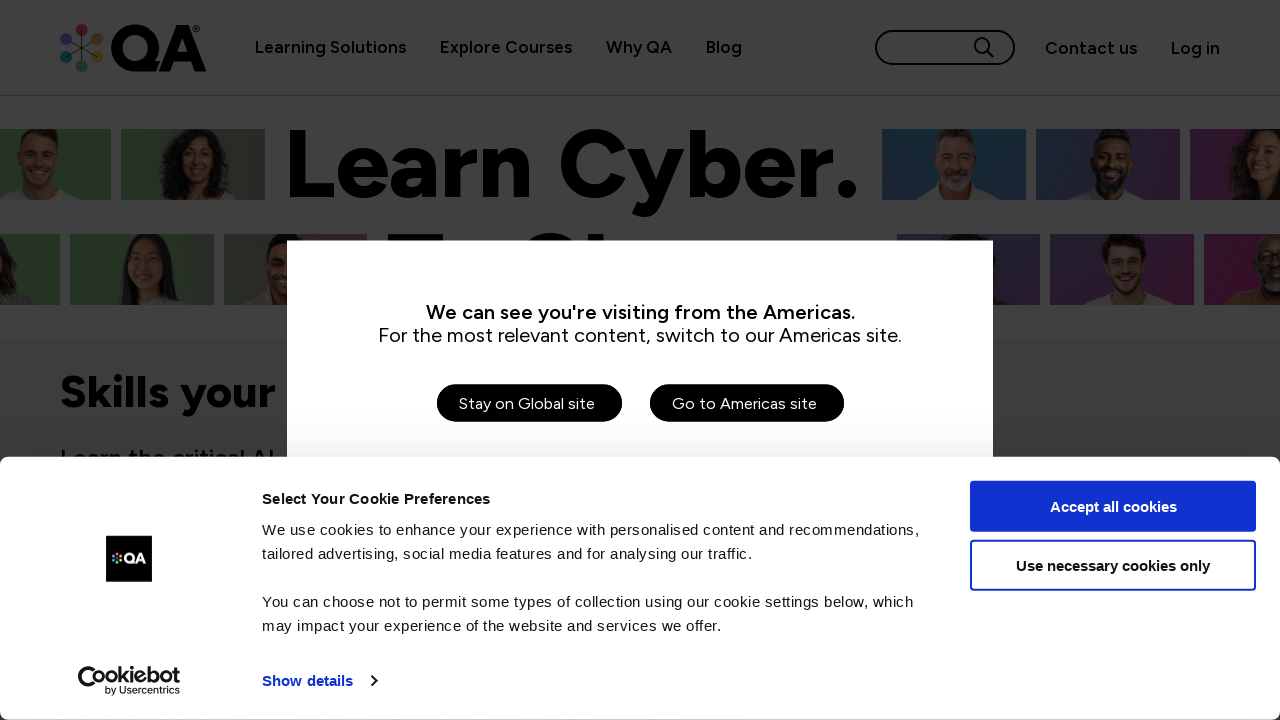

Set up dialog handler to accept alerts
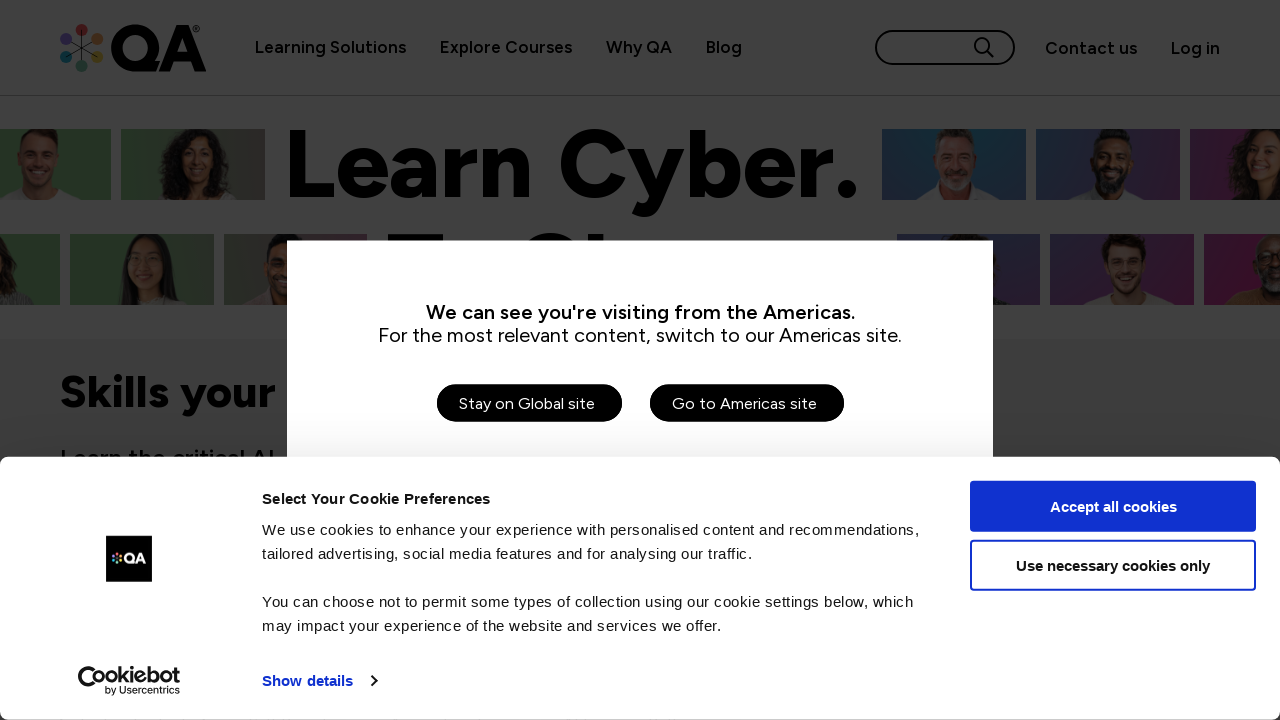

Executed JavaScript alert with message 'Hello Everybody' and accepted the dialog
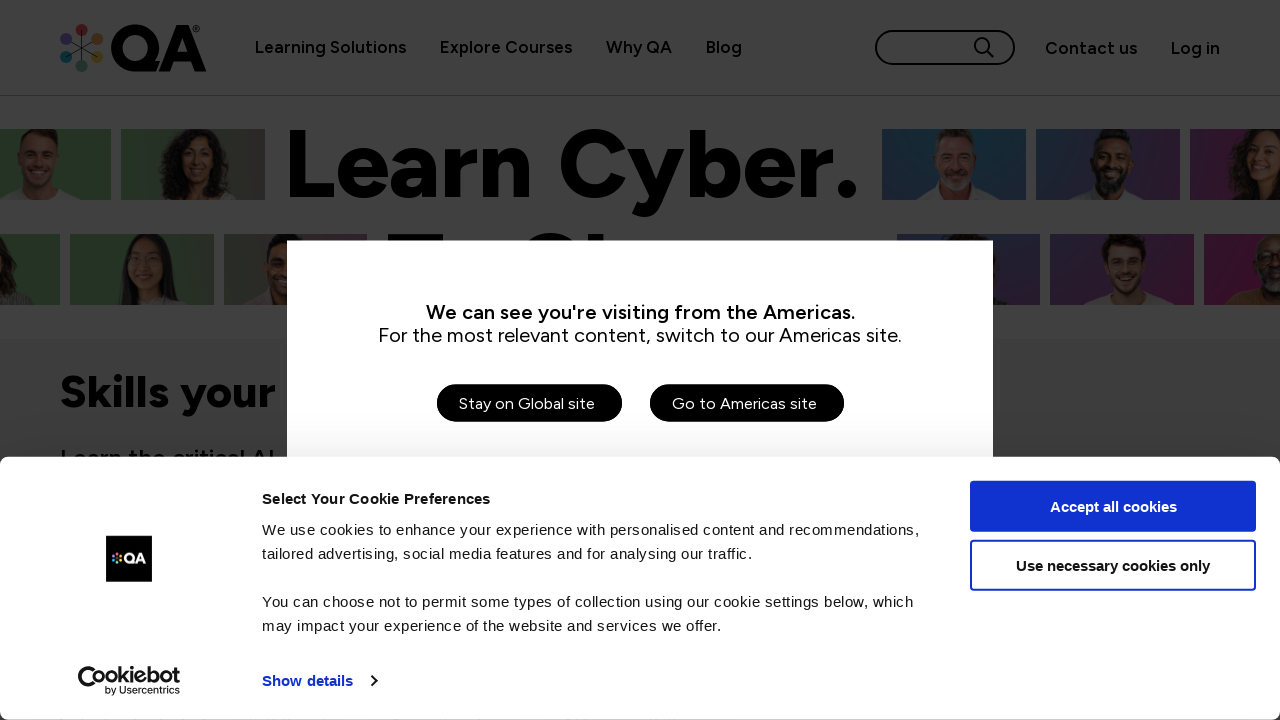

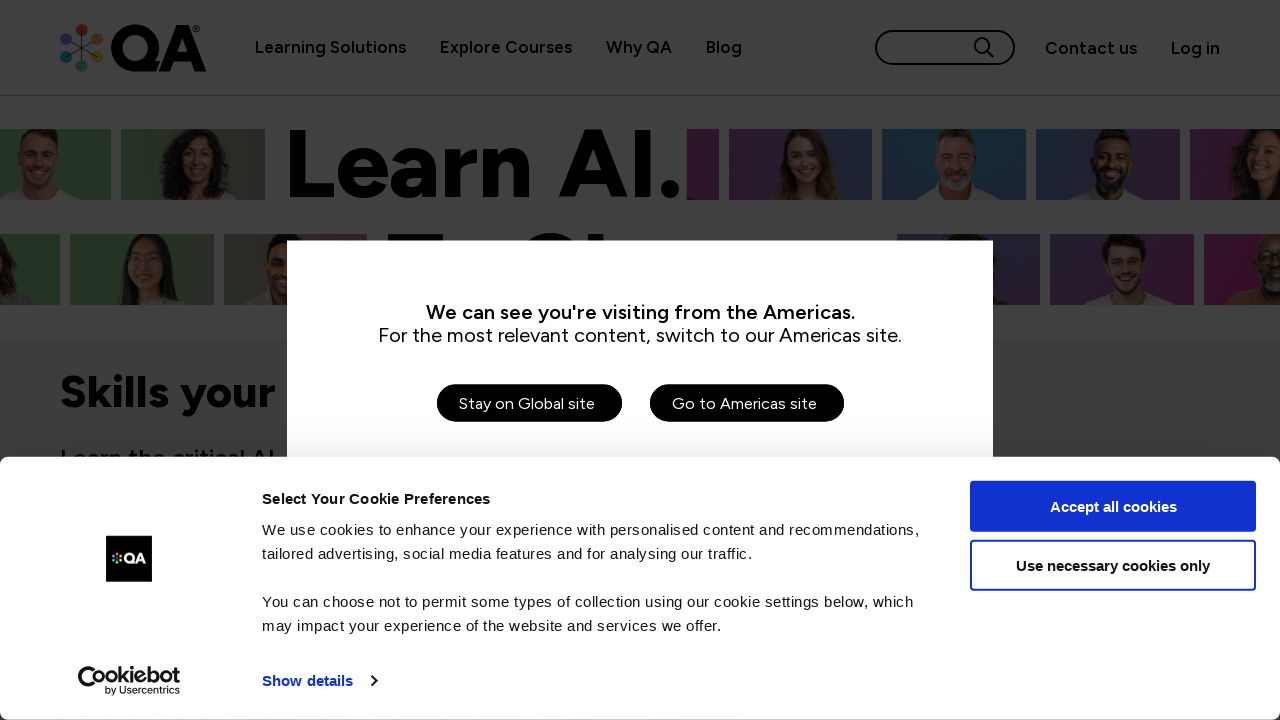